Tests hover functionality by hovering over an avatar image and verifying that the caption/additional user information becomes visible.

Starting URL: http://the-internet.herokuapp.com/hovers

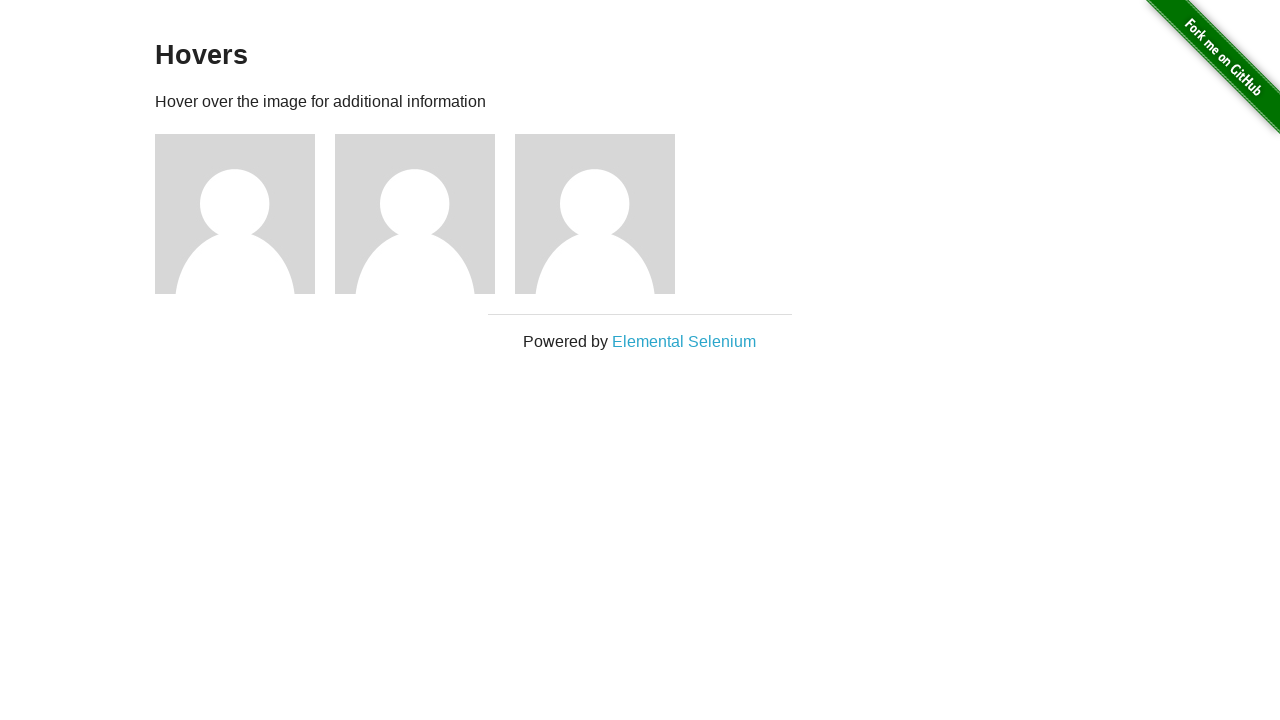

Located the first avatar element
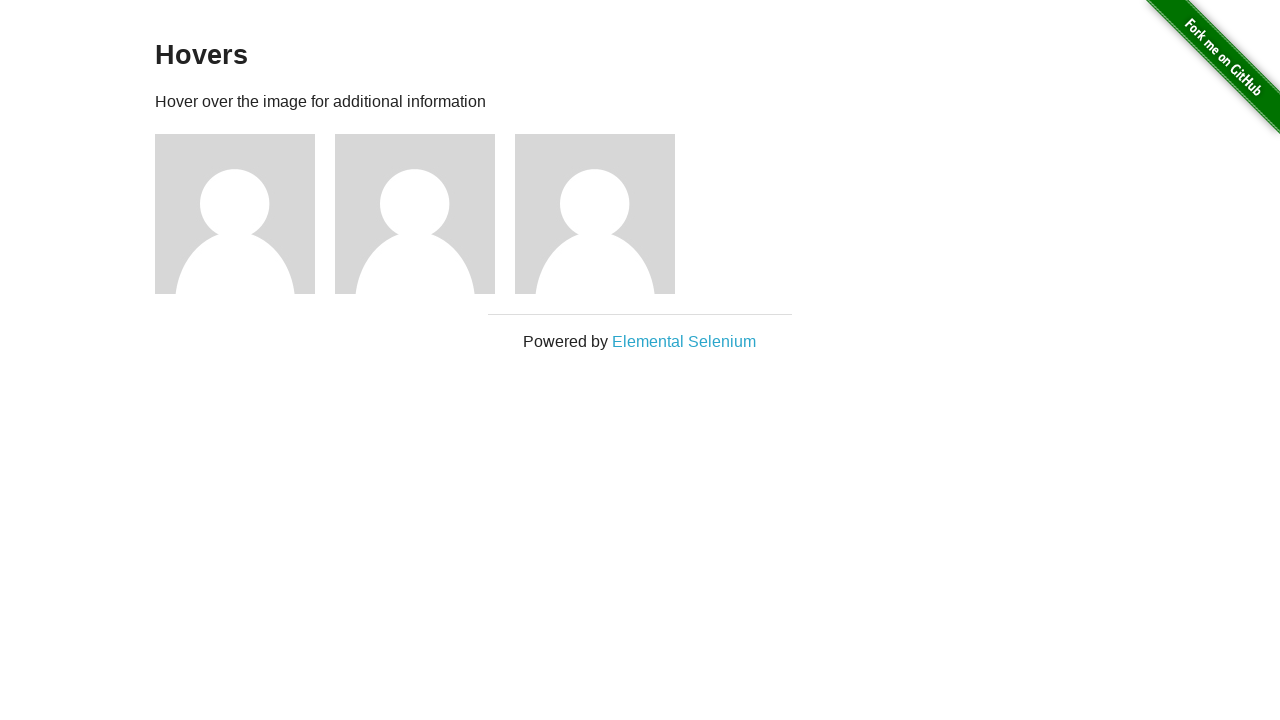

Hovered over the avatar image at (245, 214) on .figure >> nth=0
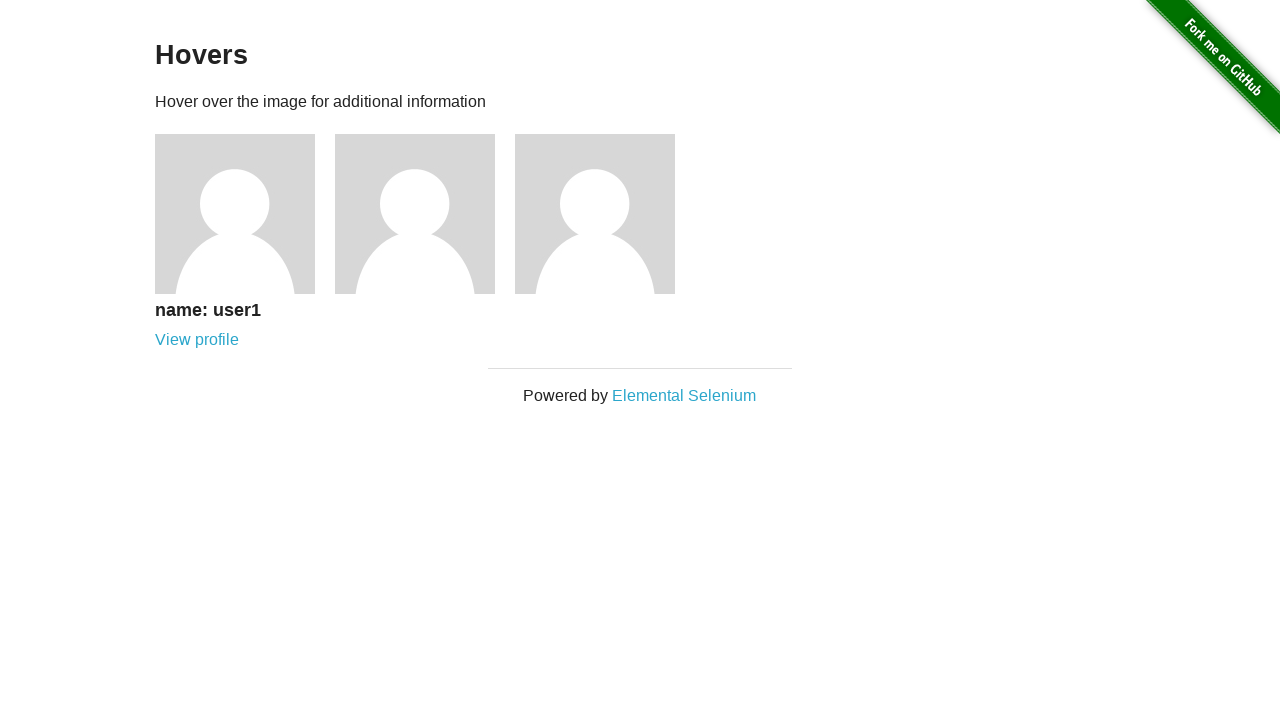

Caption became visible after hovering
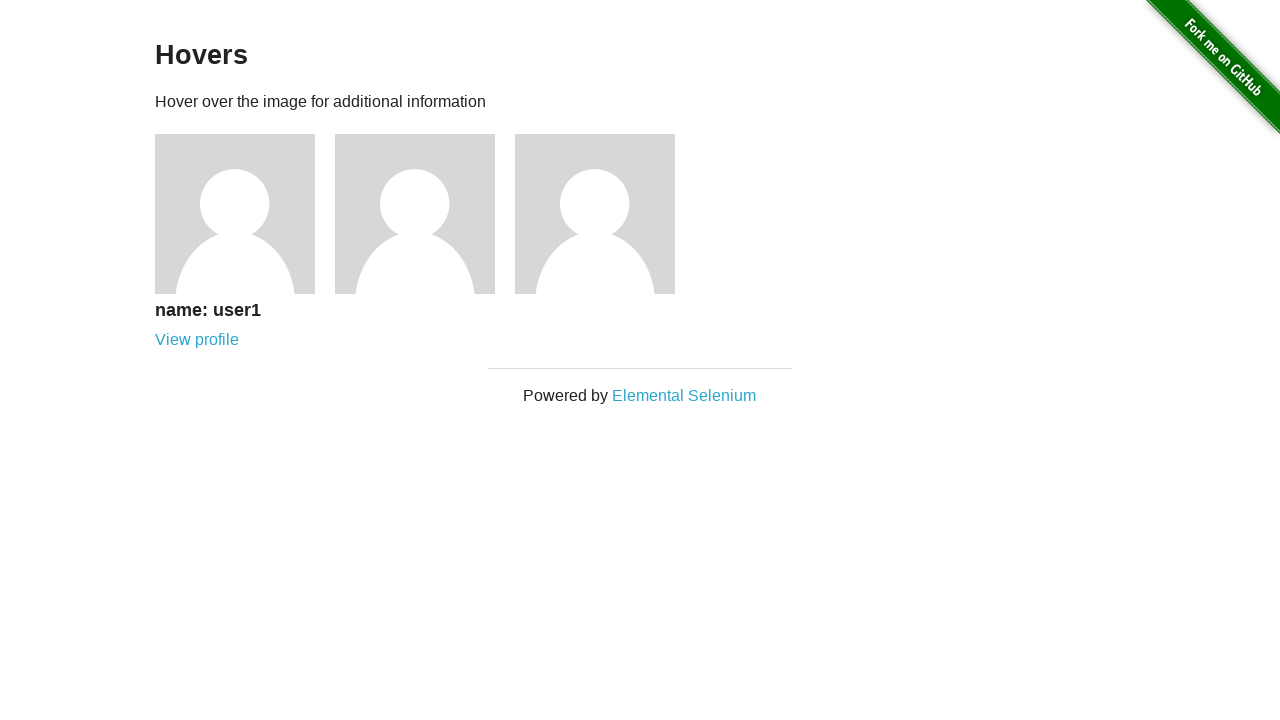

Verified that the caption is visible
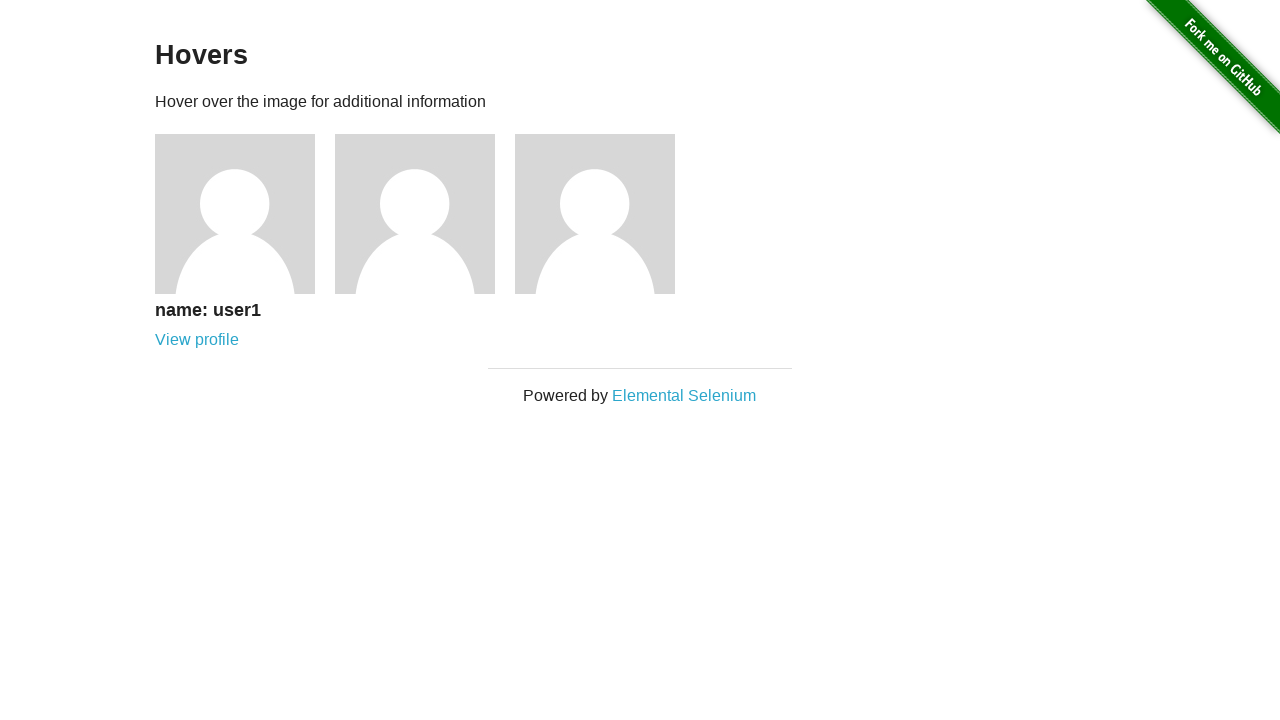

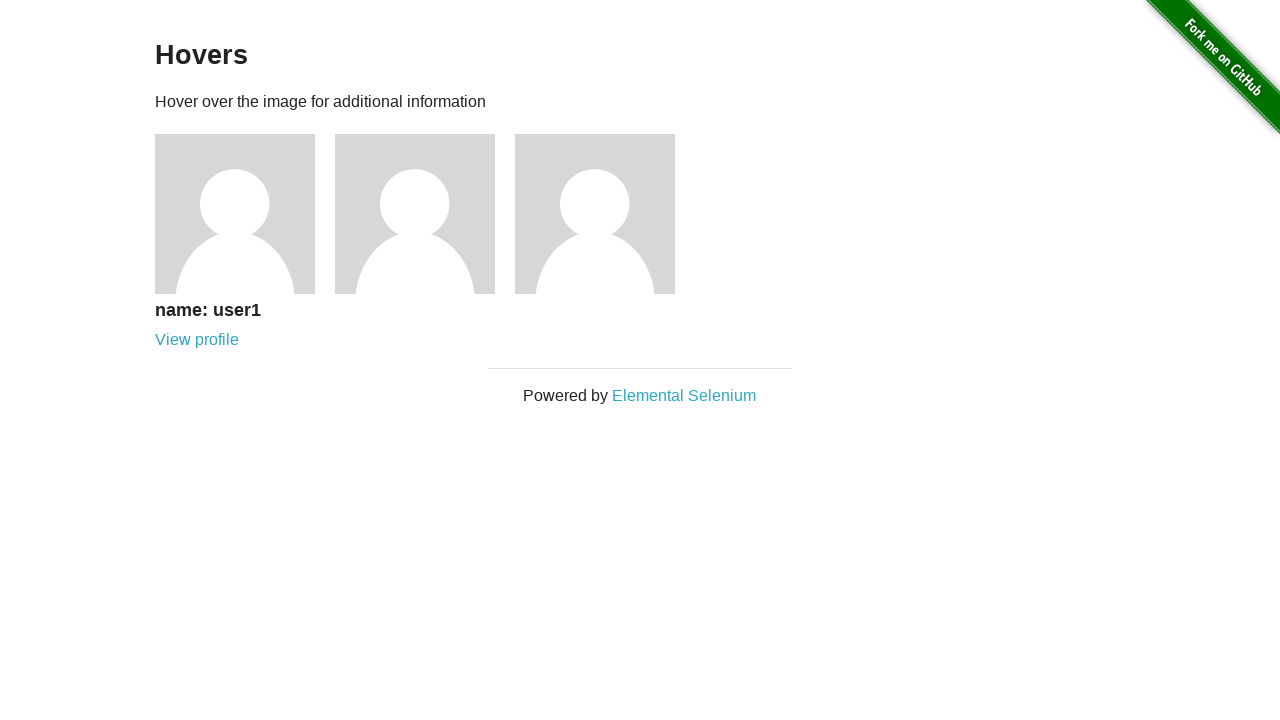